Tests a practice form by filling in personal details including name, gender, experience, date, profession, tools, and selecting options from dropdown menus

Starting URL: https://www.techlistic.com/p/selenium-practice-form.html

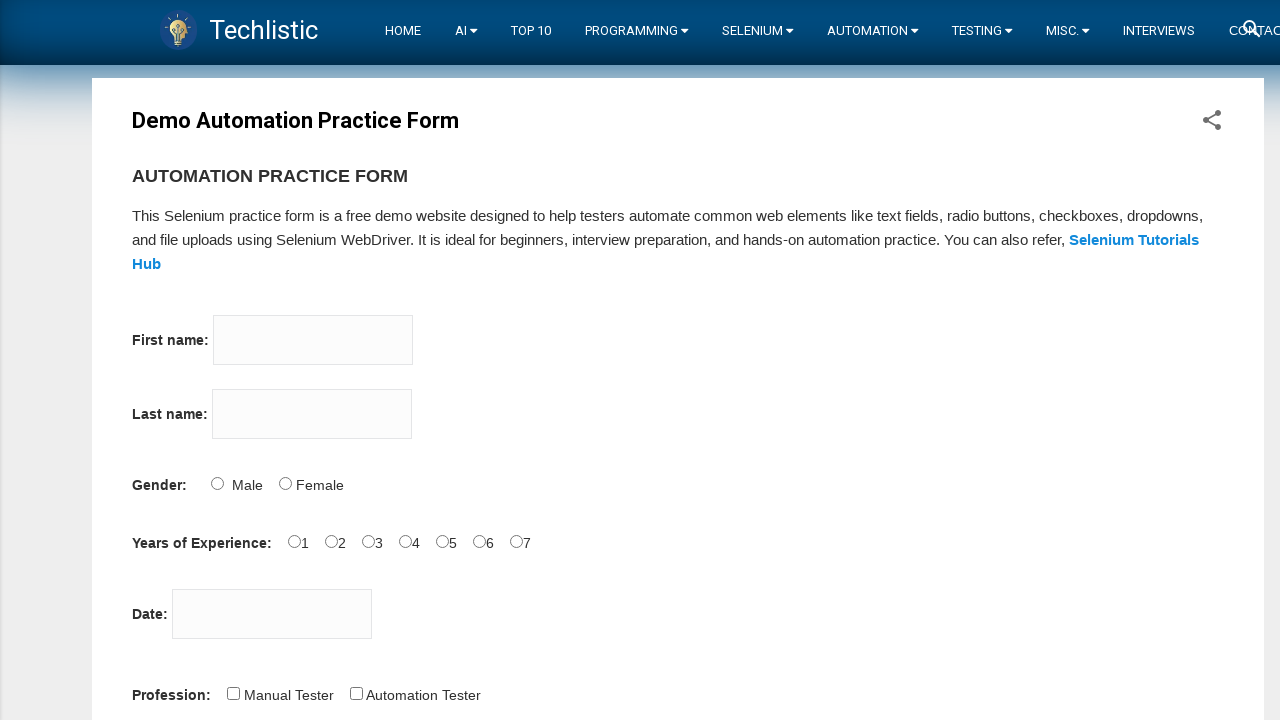

Filled first name field with 'abc' on input[name='firstname']
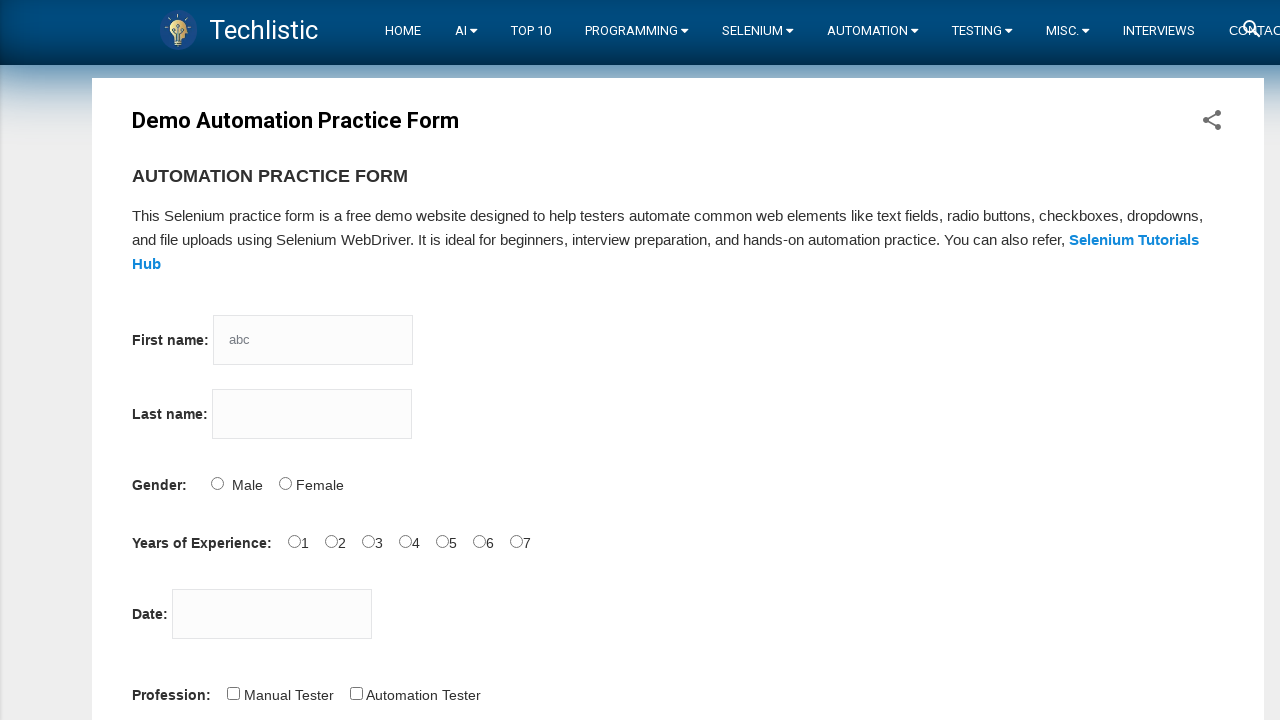

Filled last name field with 'abc' on input[name='lastname']
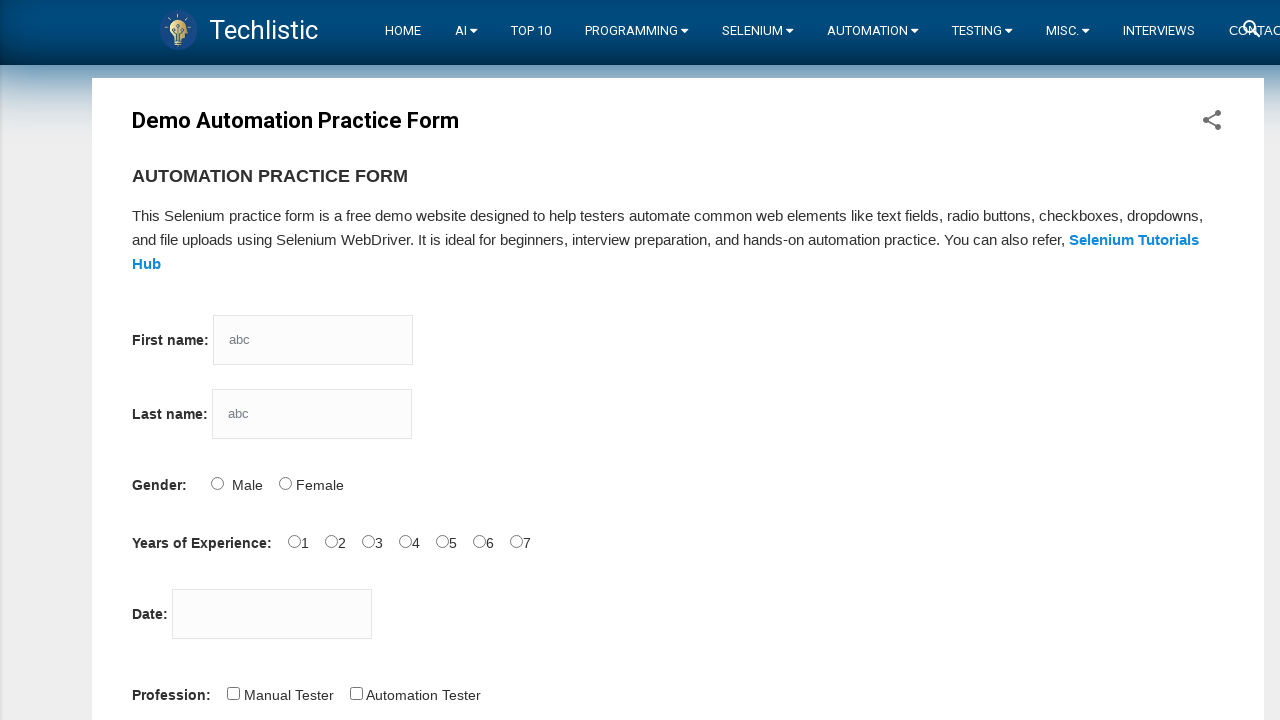

Selected Female gender option at (285, 483) on input[name='sex'] >> nth=1
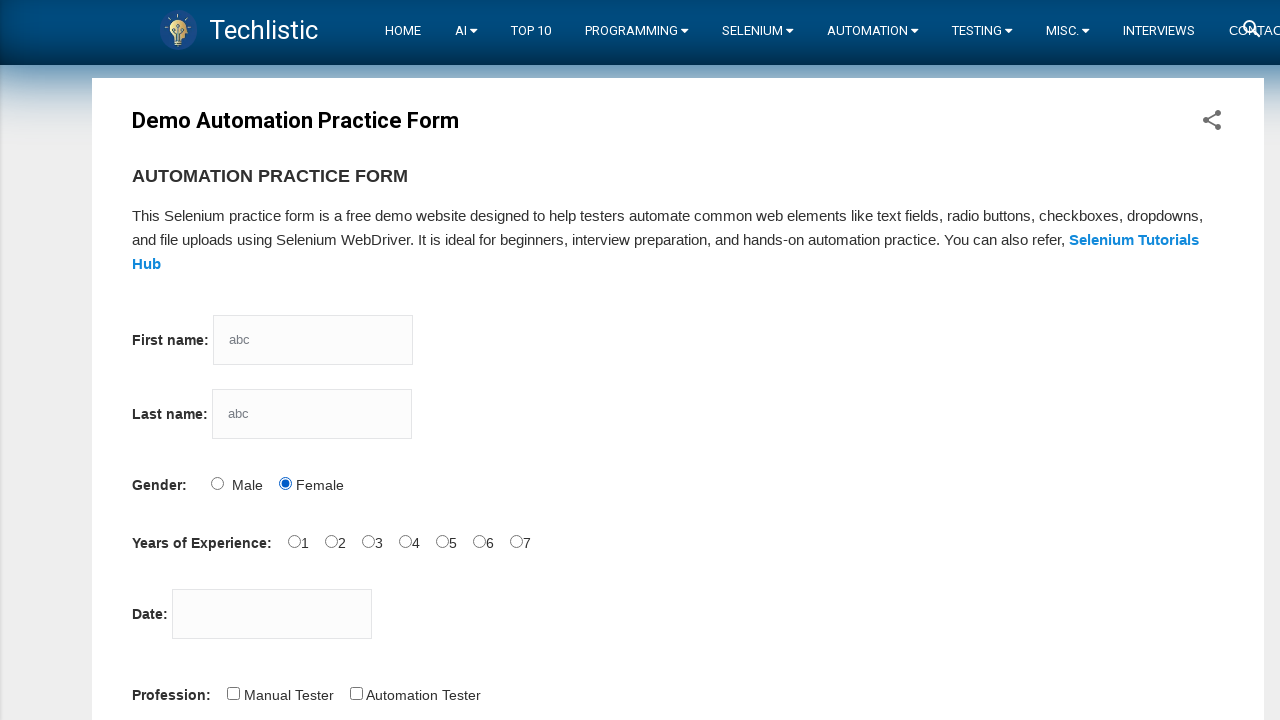

Selected experience option (third option) at (368, 541) on input[name='exp'] >> nth=2
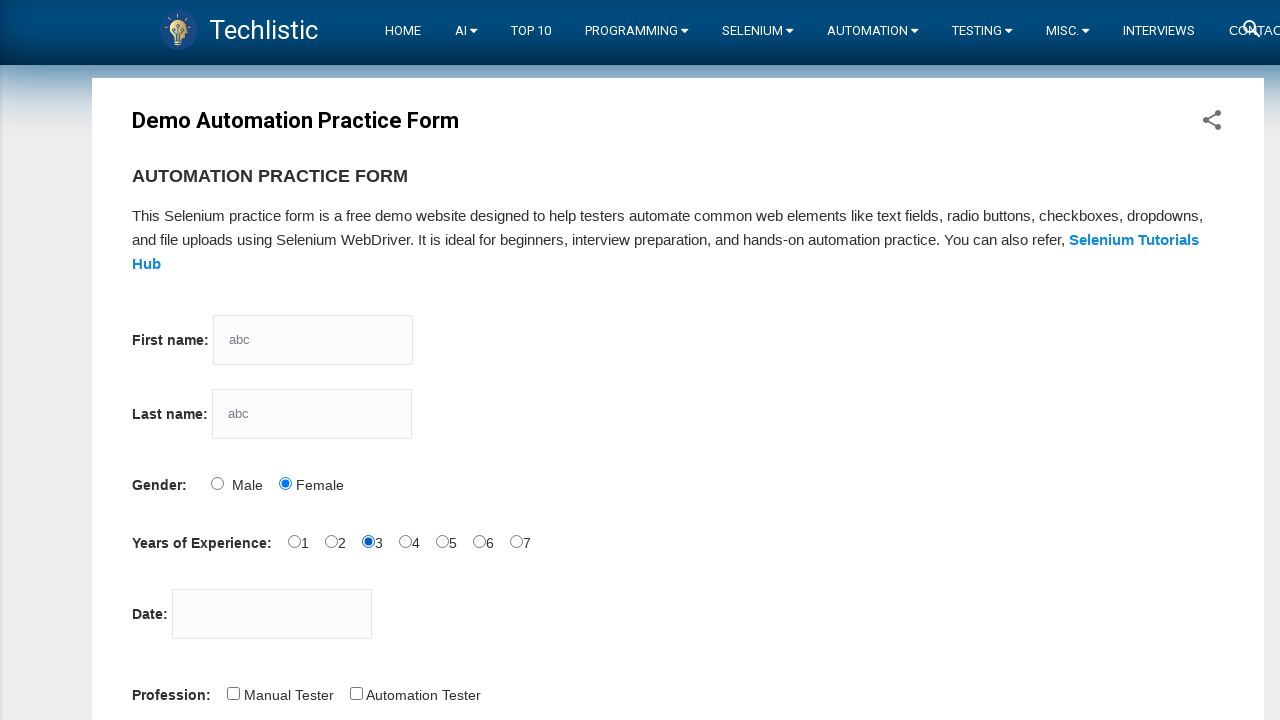

Filled date picker with '10-02-2022' on #datepicker
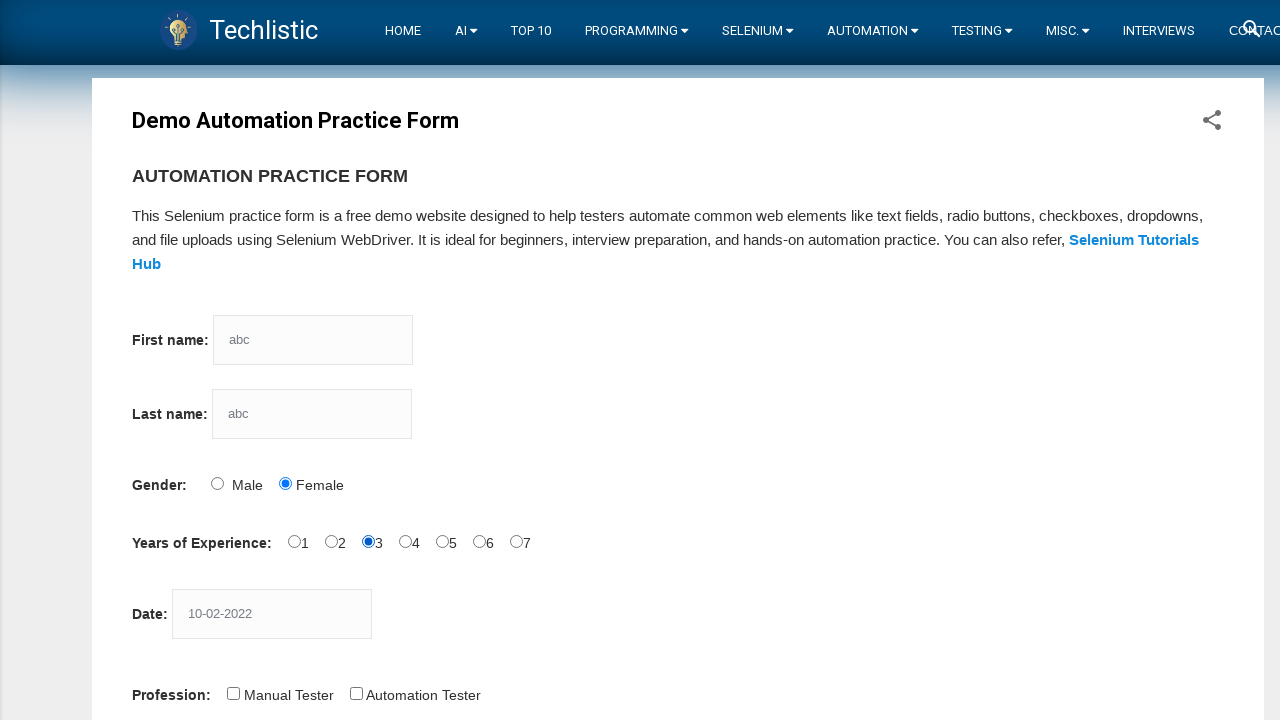

Selected profession checkbox at (356, 693) on #profession-1
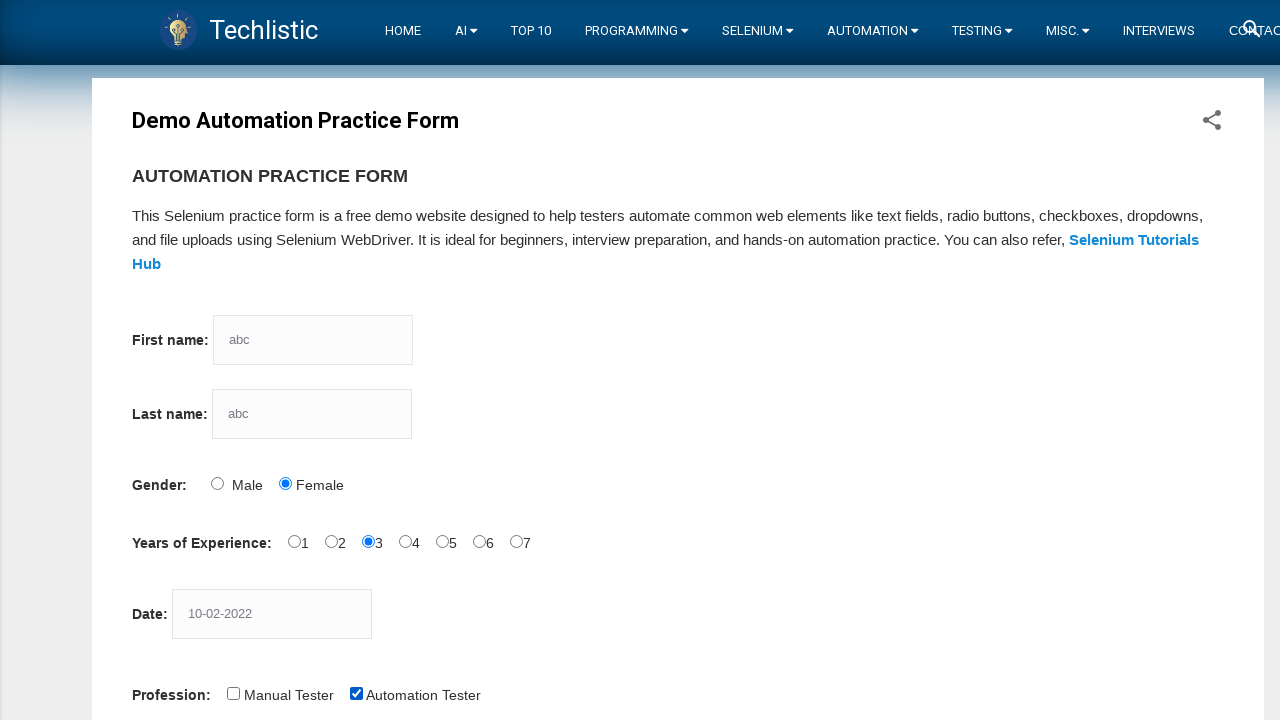

Selected automation tool checkbox at (346, 360) on #tool-1
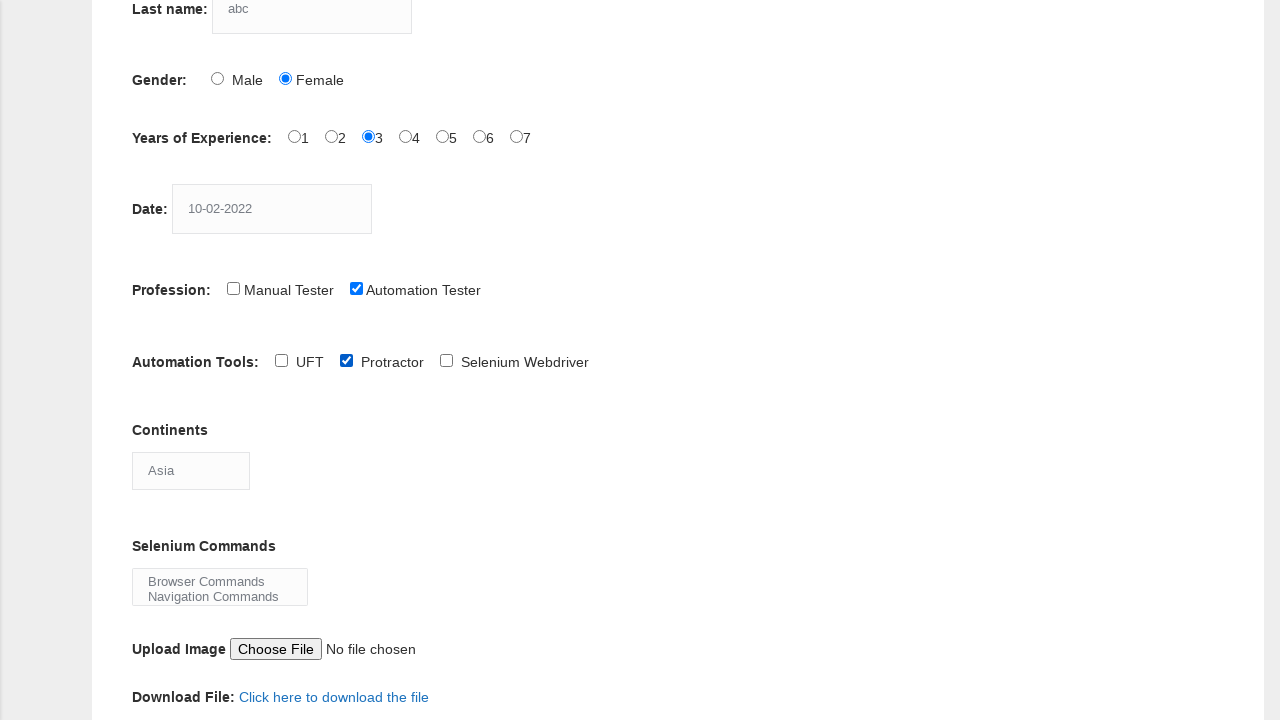

Selected 'Africa' from continents dropdown on #continents
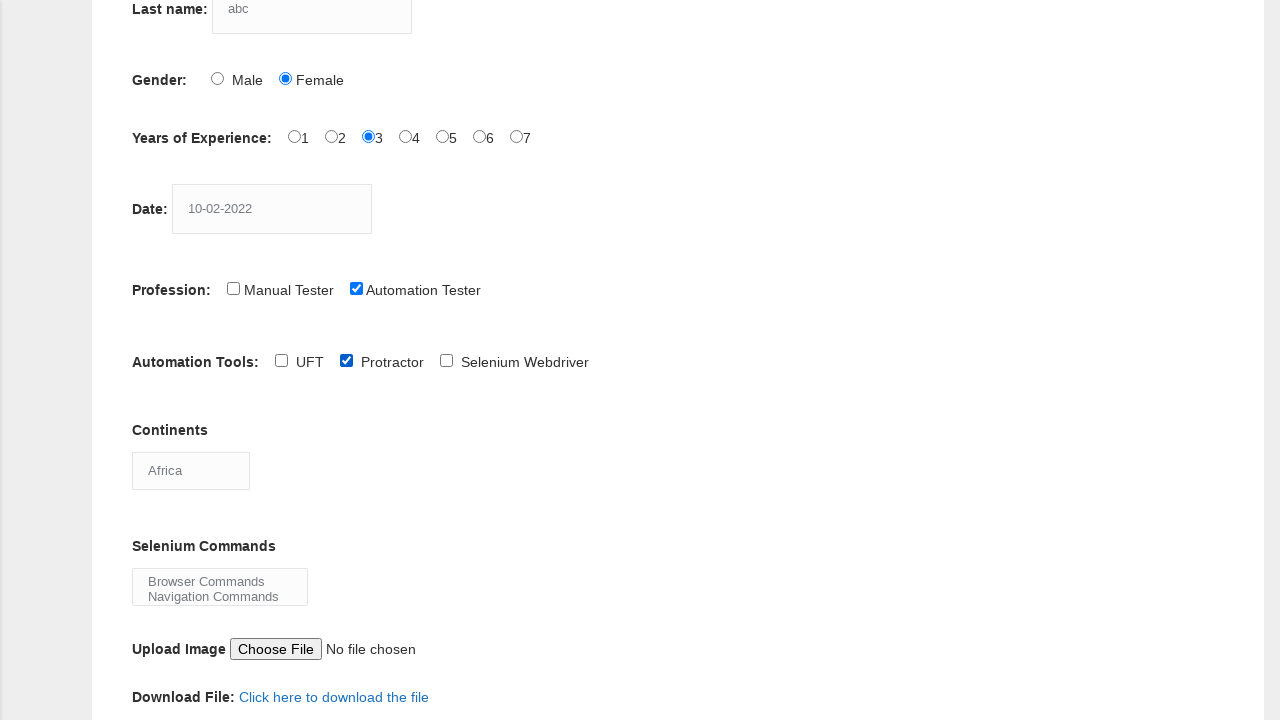

Selected 'Switch Commands' from Selenium commands dropdown on #selenium_commands
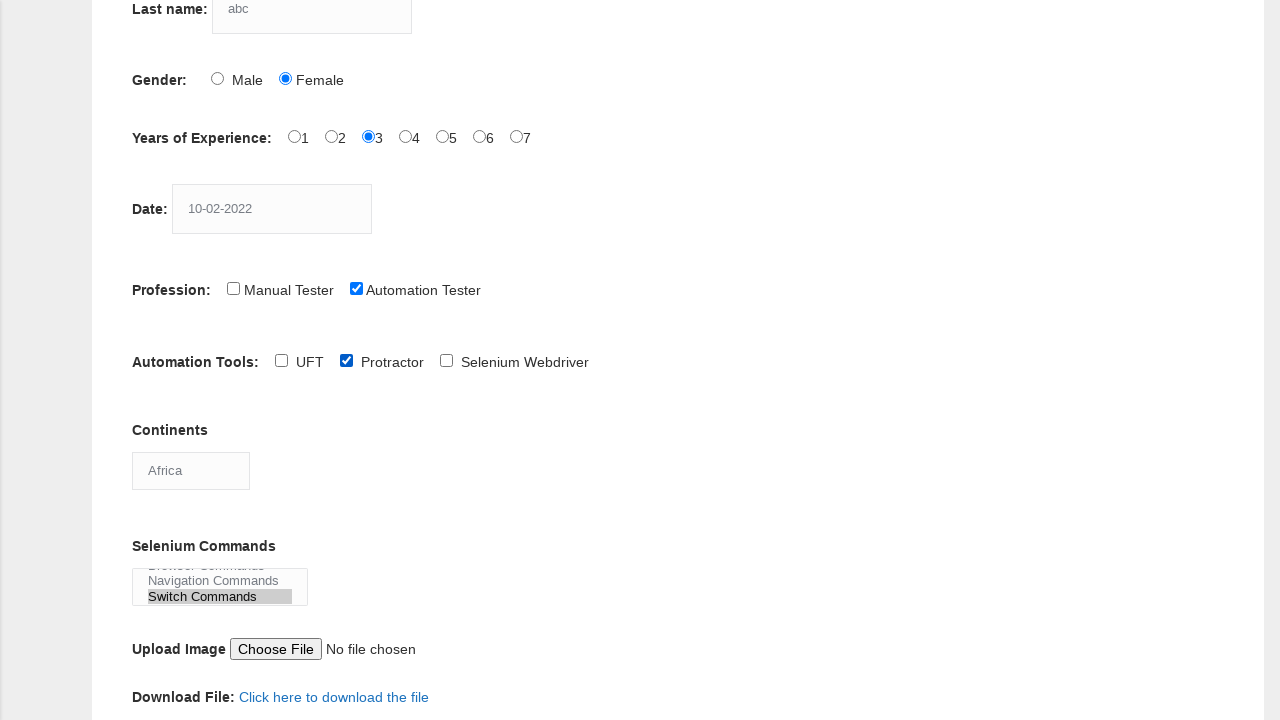

Selected 'Wait Commands' from Selenium commands dropdown on #selenium_commands
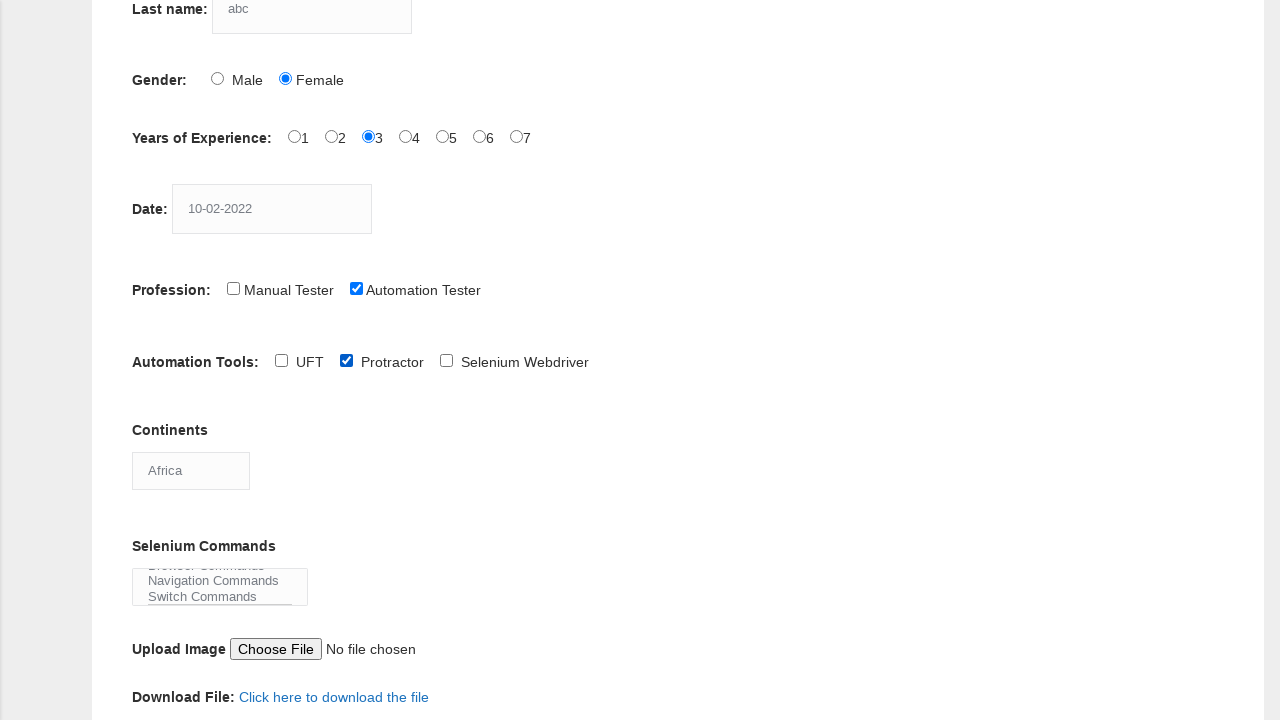

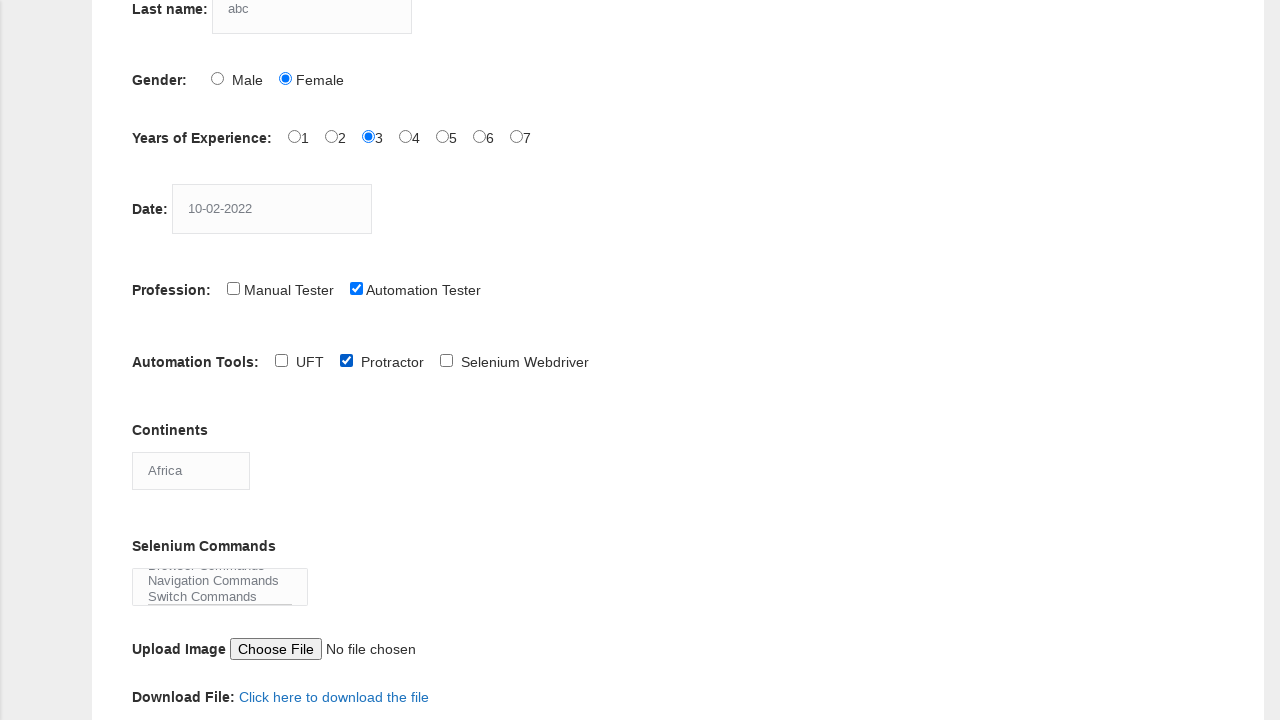